Tests dropdown menu navigation by hovering over and clicking through a multi-level menu structure (Interactions > Drag and Drop > Static)

Starting URL: https://demo.automationtesting.in/Register.html

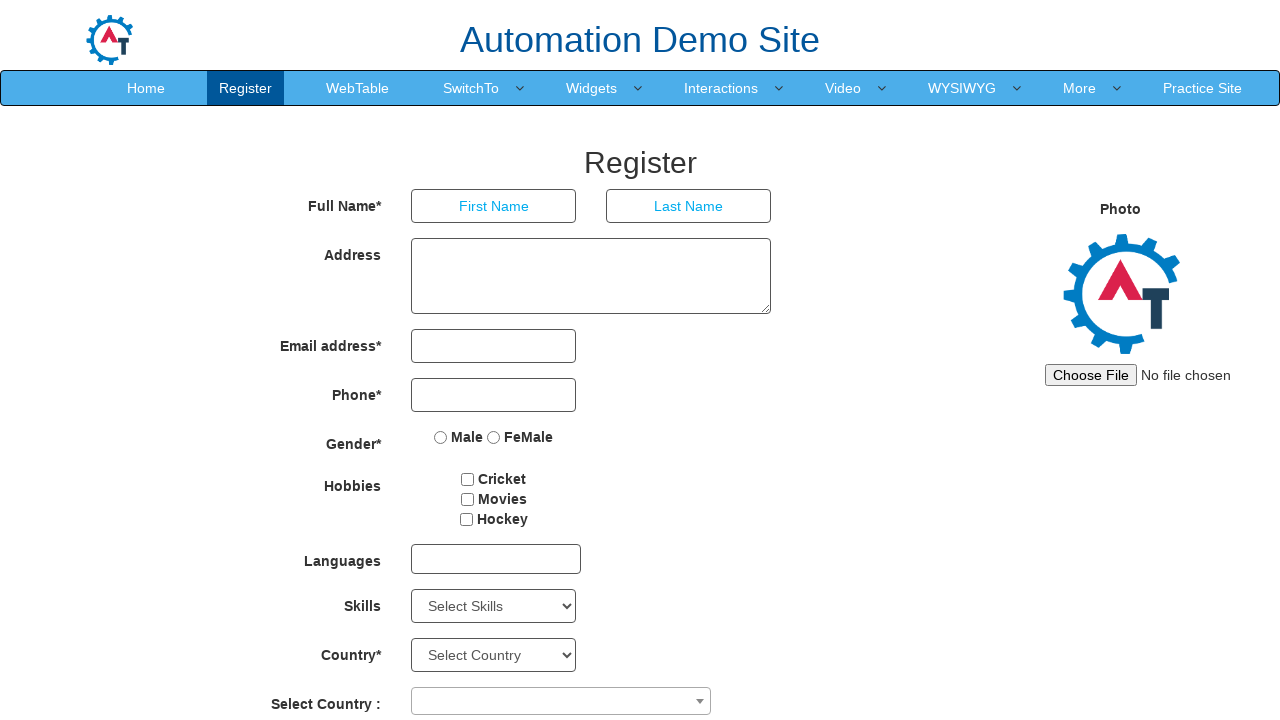

Waited 2 seconds for page to load
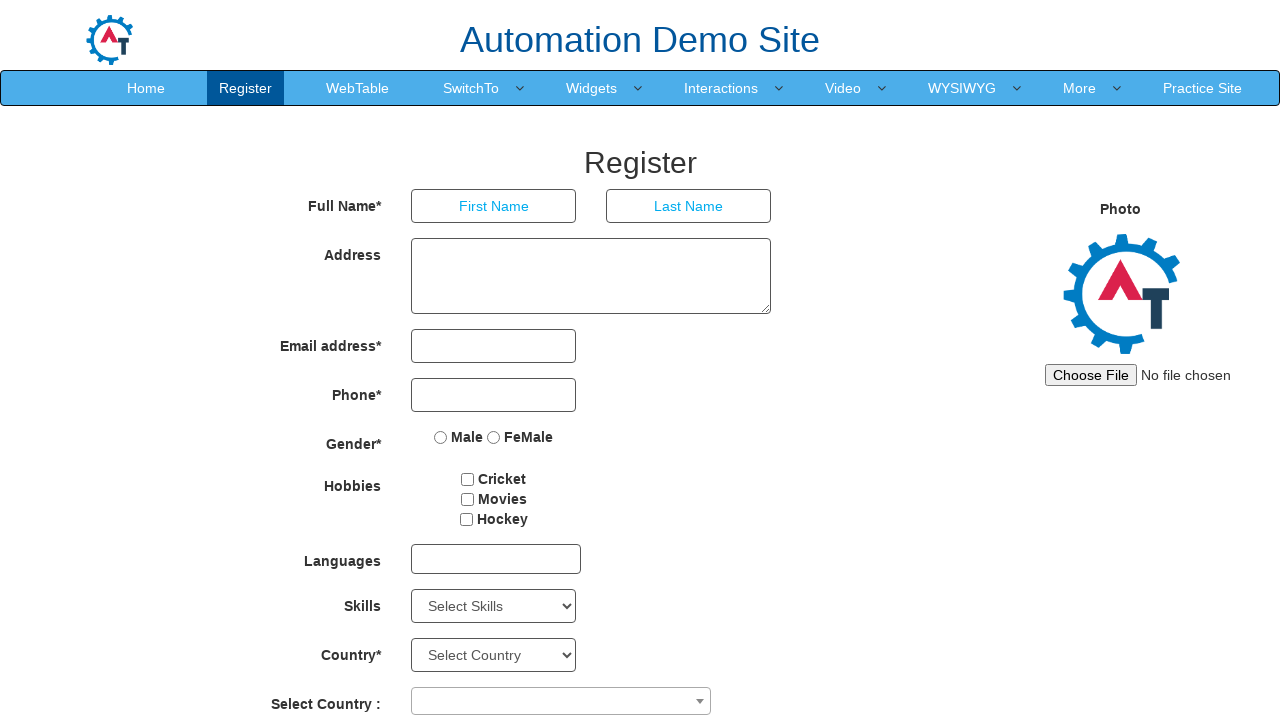

Located Interactions menu element
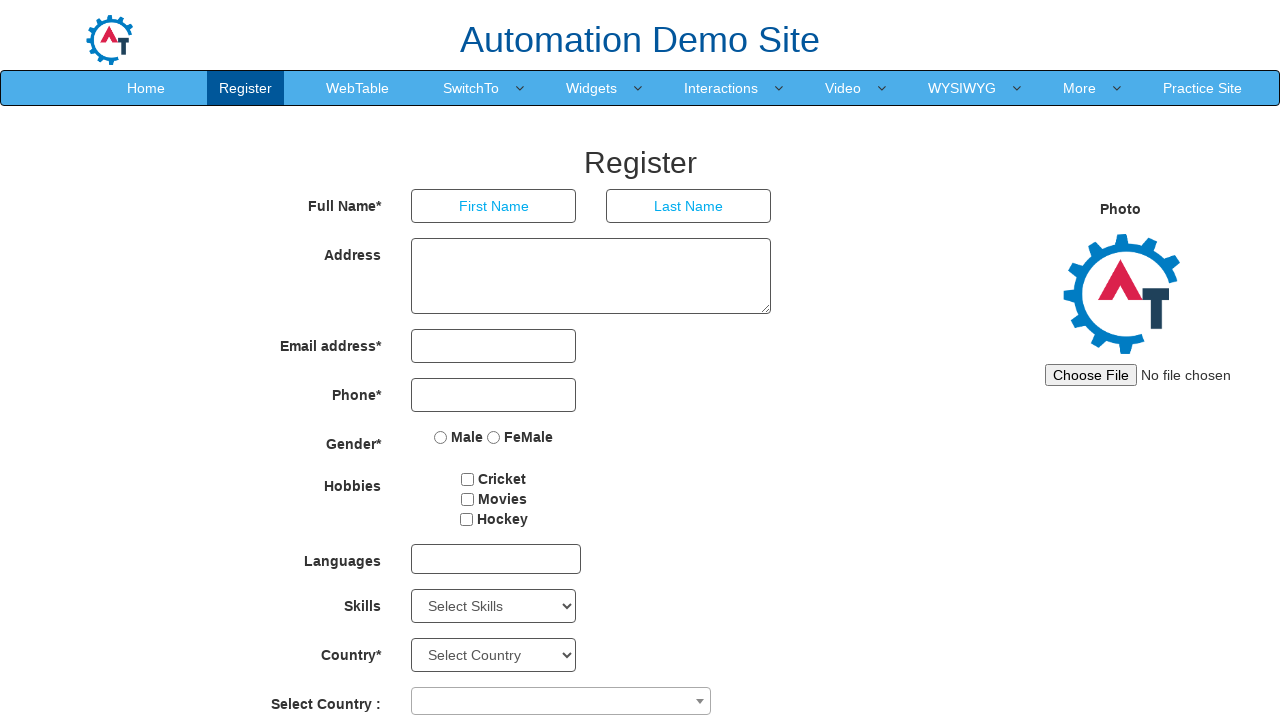

Located Drag and Drop submenu element
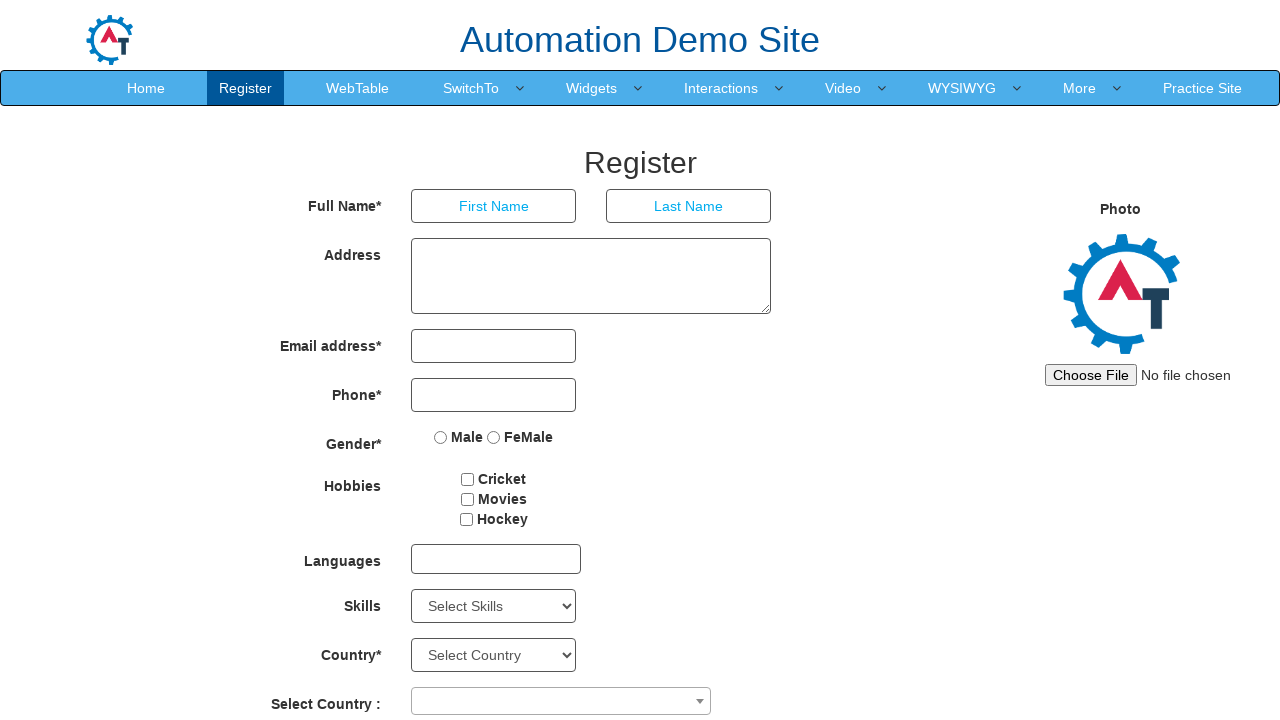

Located Static submenu element
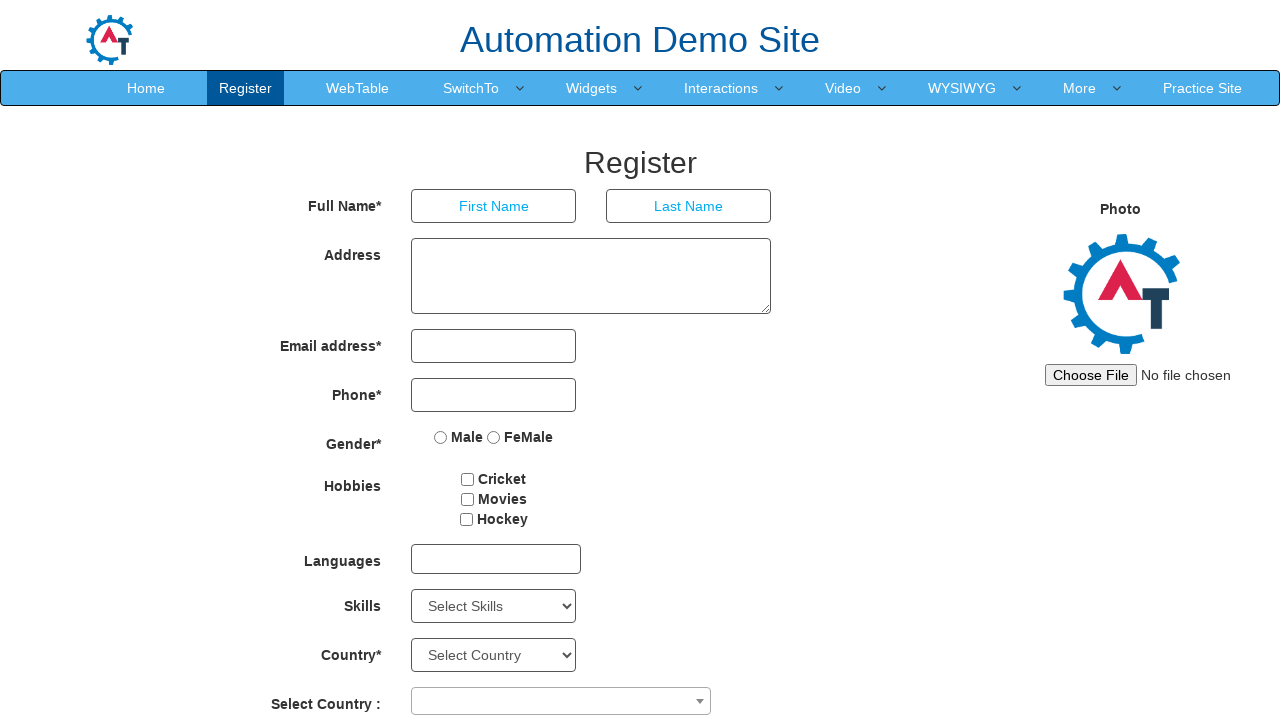

Hovered over Interactions menu at (721, 88) on xpath=//*[text()='Interactions ']
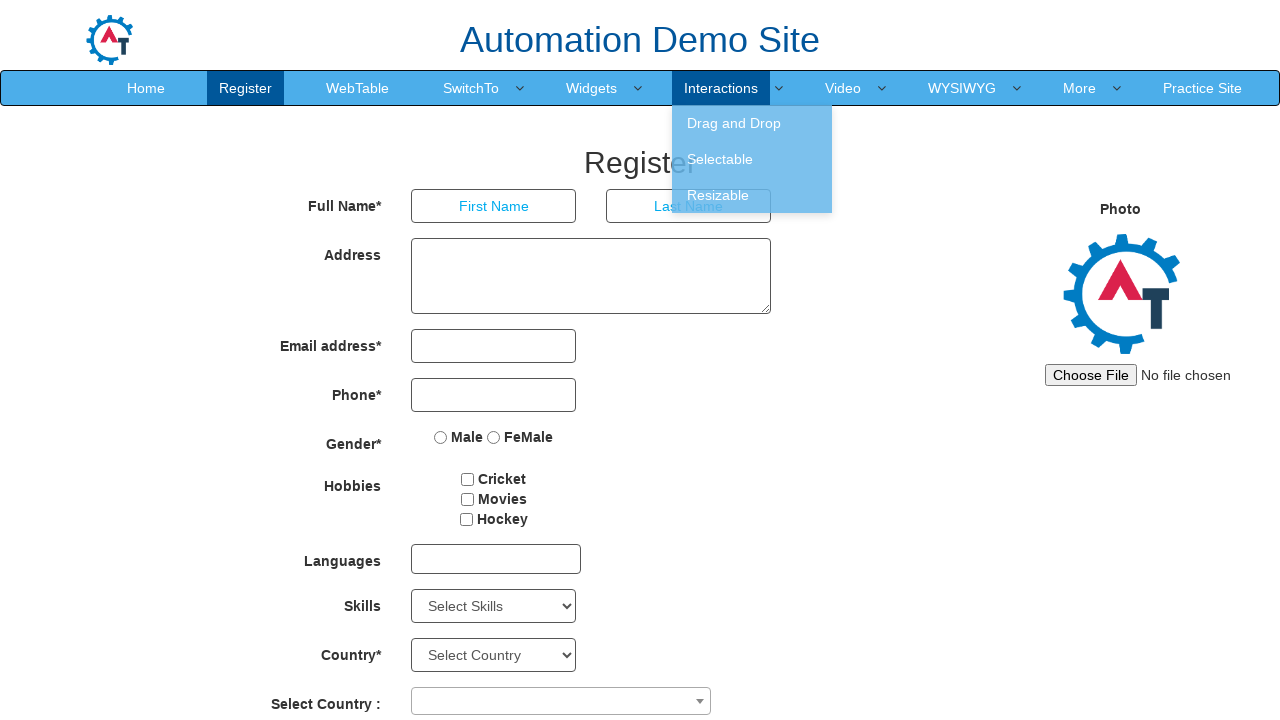

Clicked on Interactions menu at (721, 88) on xpath=//*[text()='Interactions ']
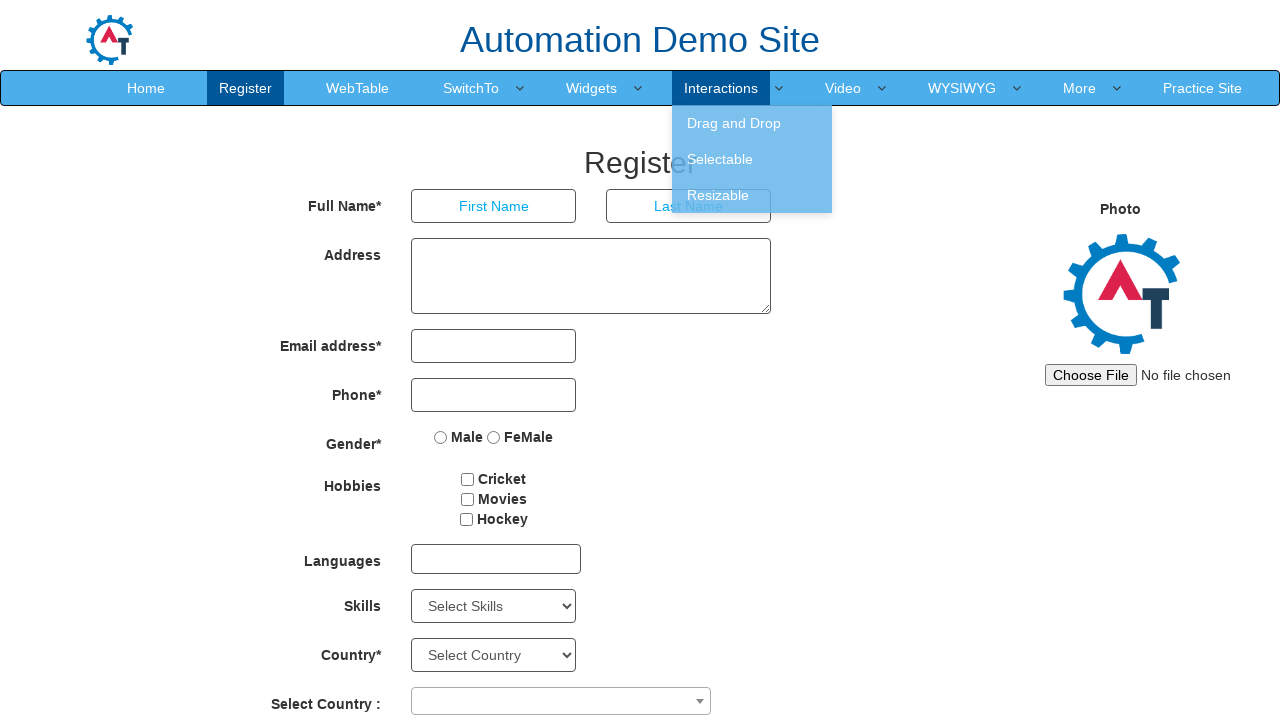

Hovered over Drag and Drop submenu at (752, 123) on xpath=//*[text()='Drag and Drop ']
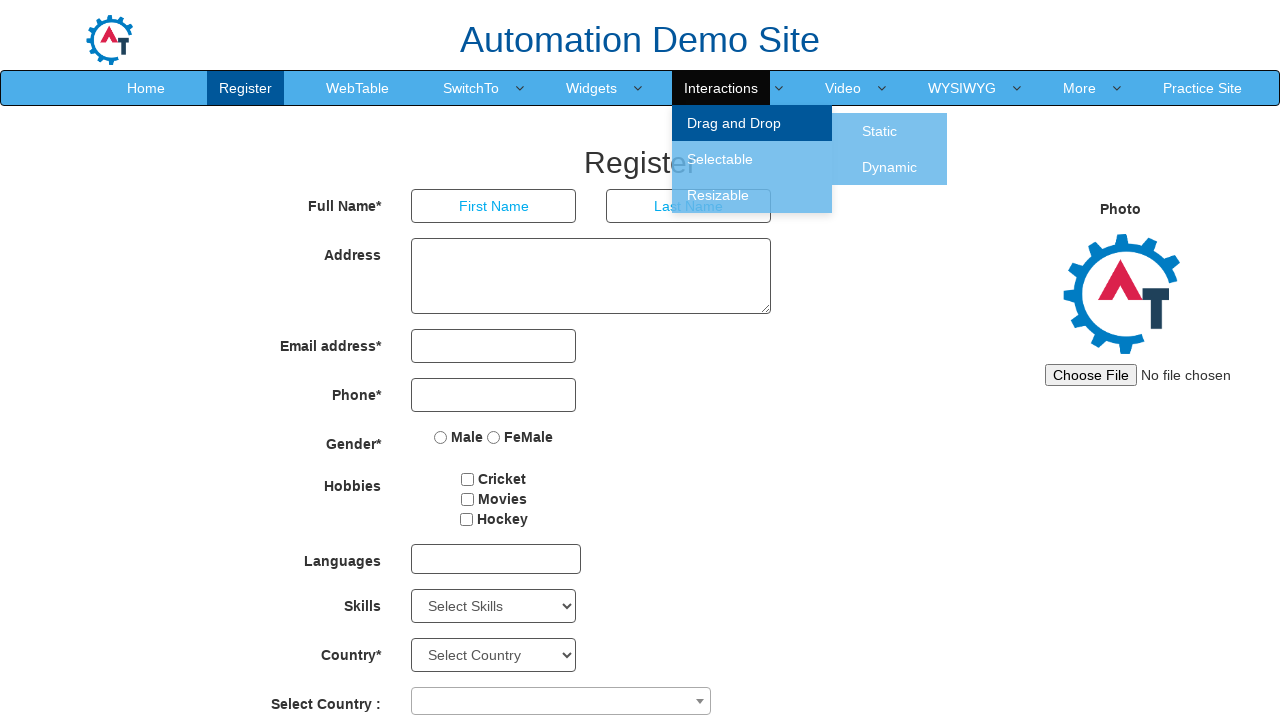

Clicked on Drag and Drop submenu at (752, 123) on xpath=//*[text()='Drag and Drop ']
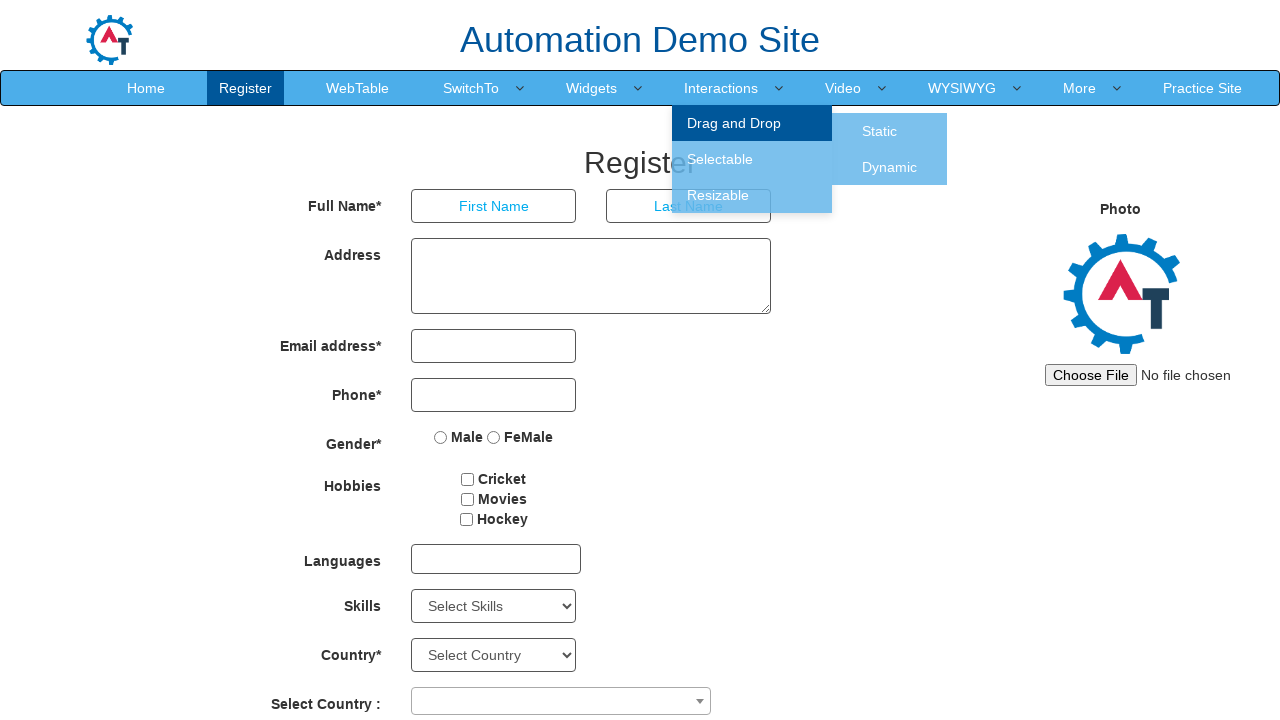

Hovered over Static submenu at (880, 131) on xpath=//*[text()='Static ']
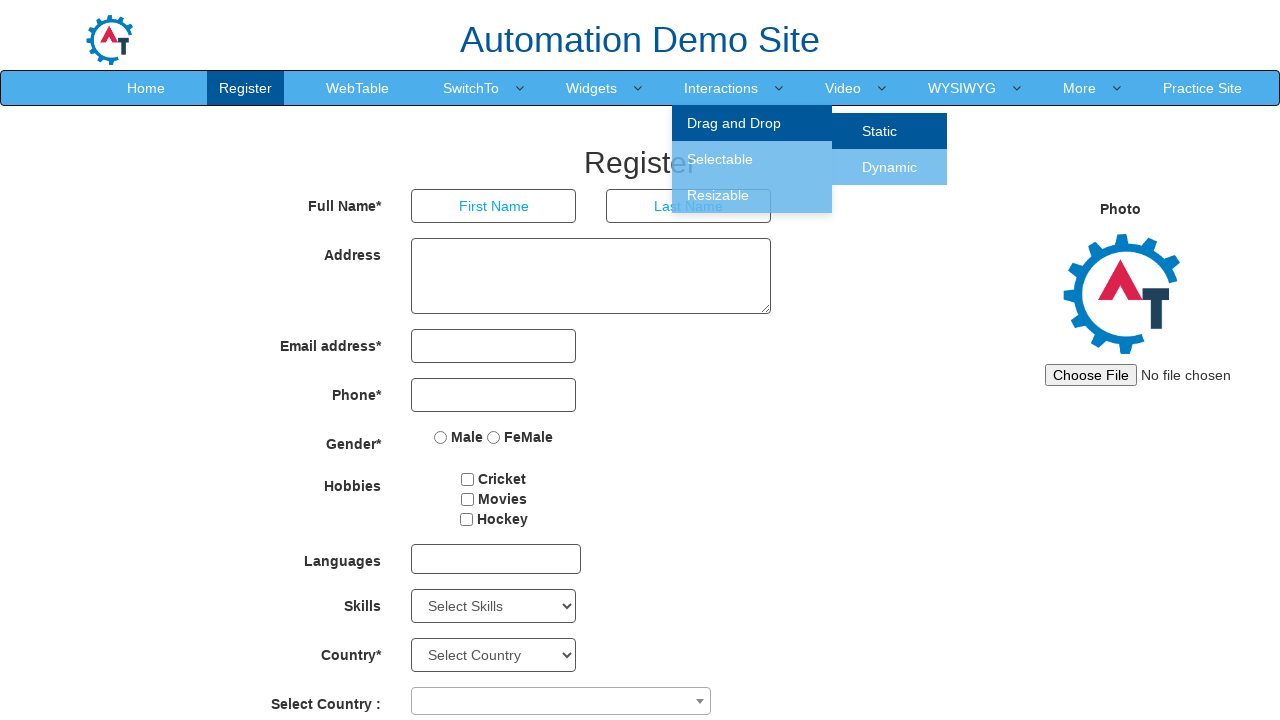

Clicked on Static submenu to navigate to Static drag and drop page at (880, 131) on xpath=//*[text()='Static ']
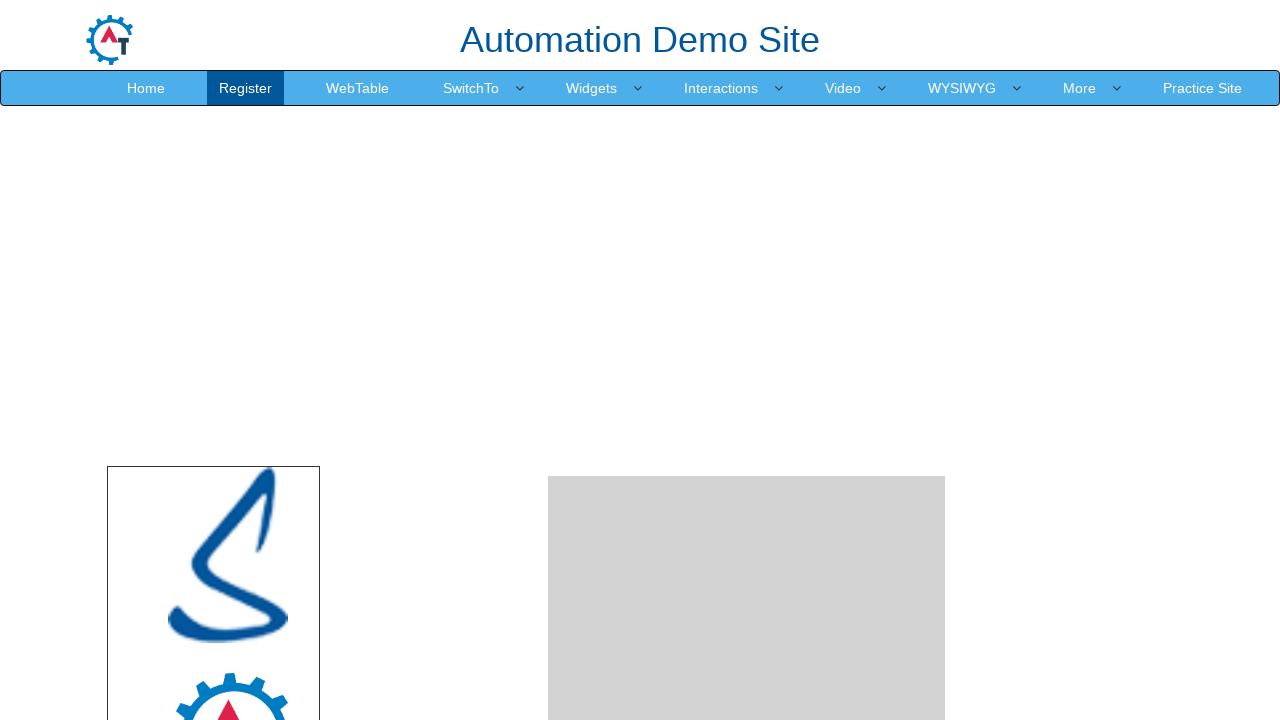

Waited 2 seconds for navigation to complete
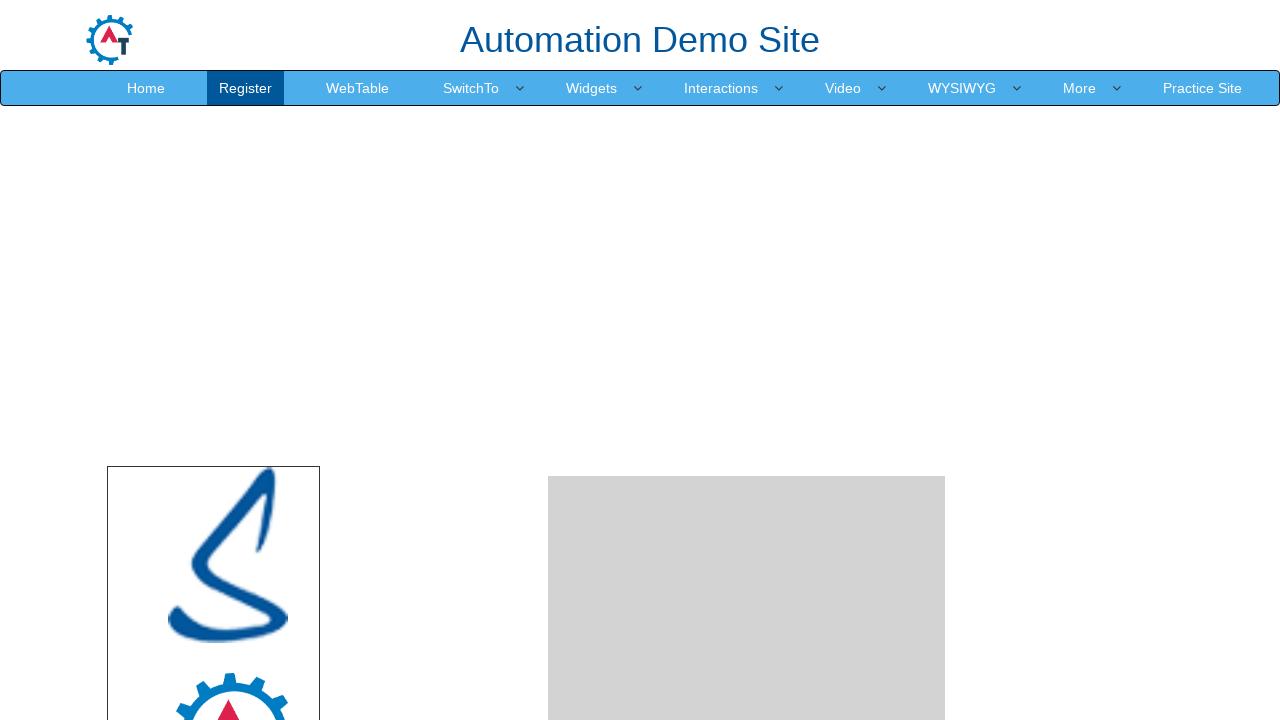

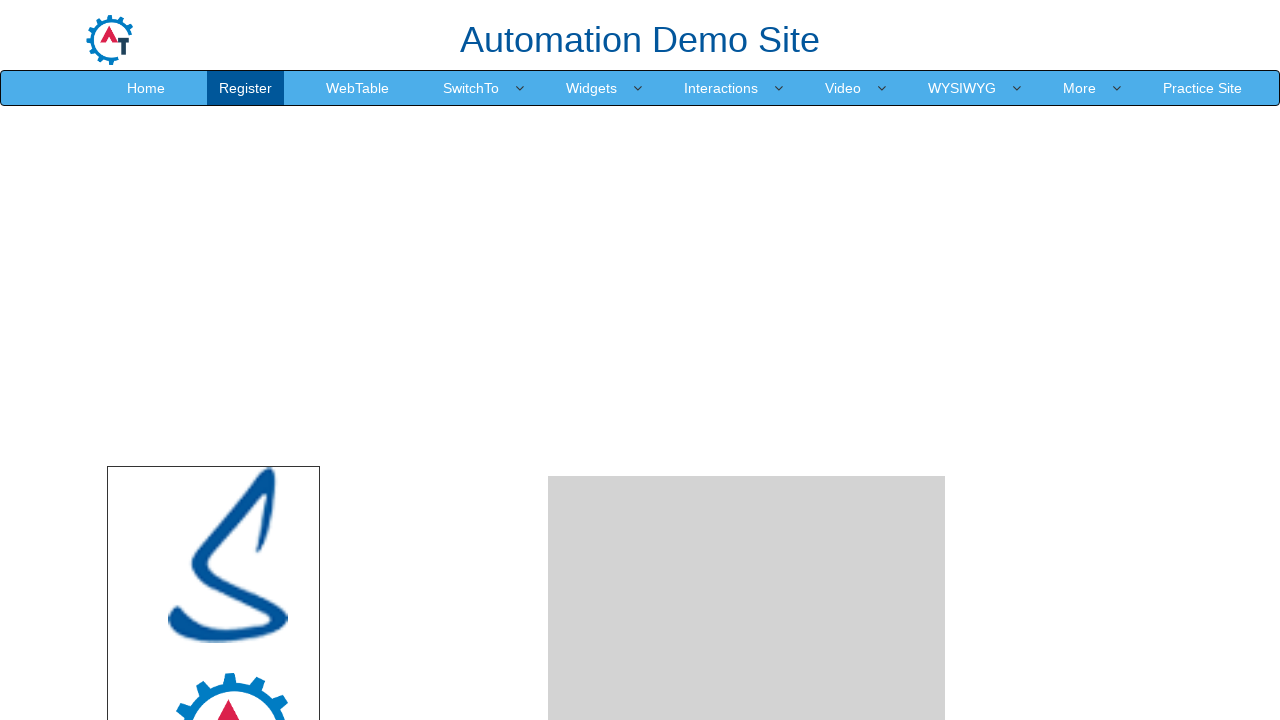